Tests handling of JavaScript confirm popup by switching to an iframe, clicking a button to trigger the popup, and dismissing the alert dialog

Starting URL: https://www.w3schools.com/js/tryit.asp?filename=tryjs_confirm

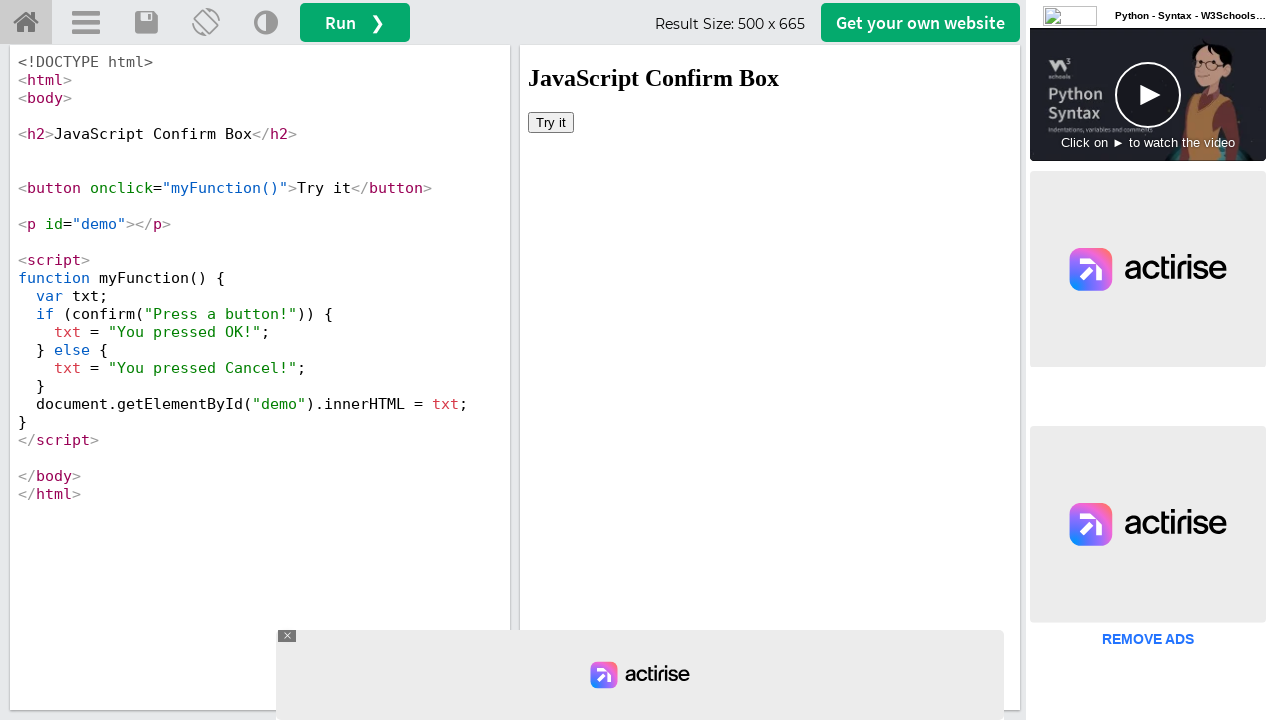

Located iframe containing the demo
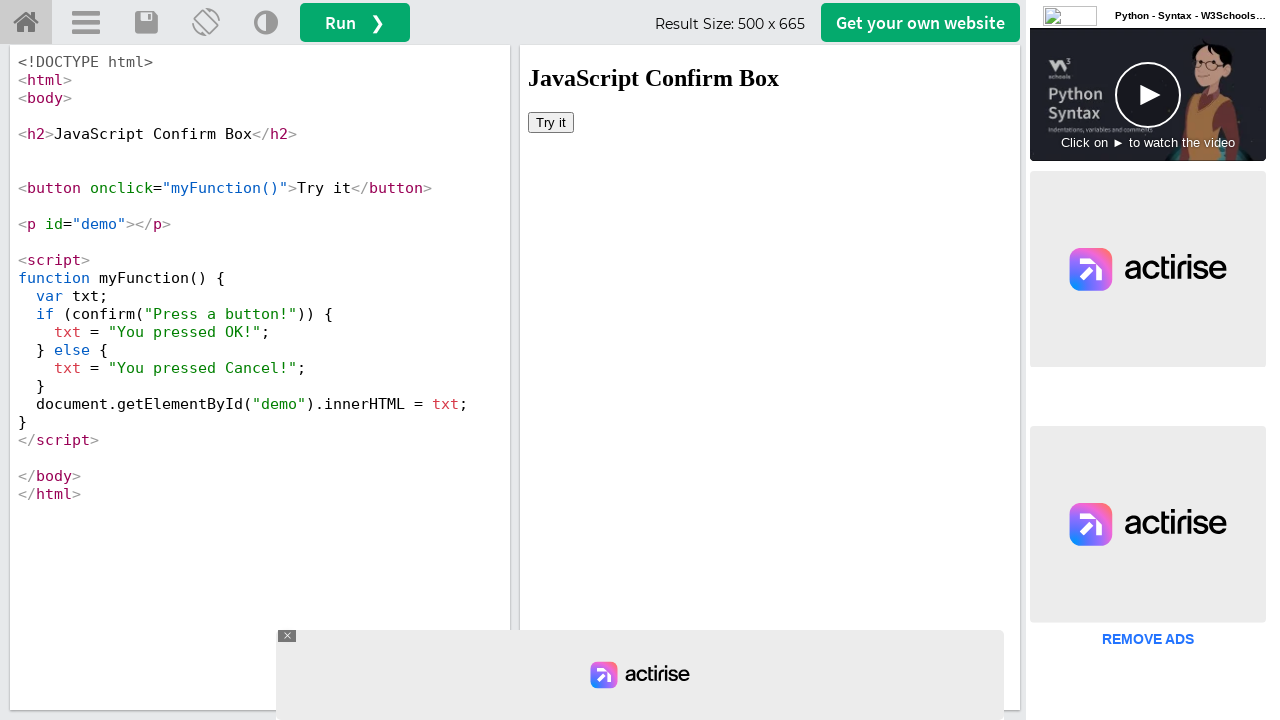

Clicked 'Try it' button to trigger confirm popup at (551, 122) on #iframeResult >> internal:control=enter-frame >> xpath=//button[text()='Try it']
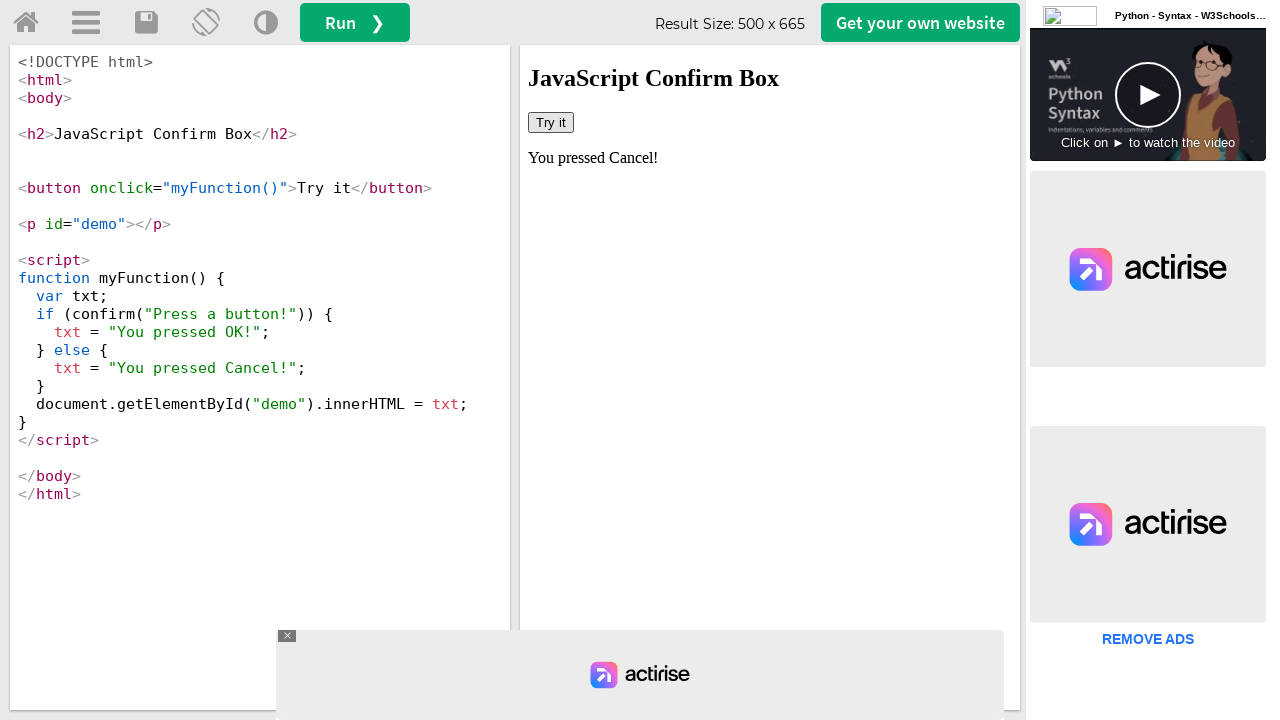

Set up dialog handler to dismiss confirm popups
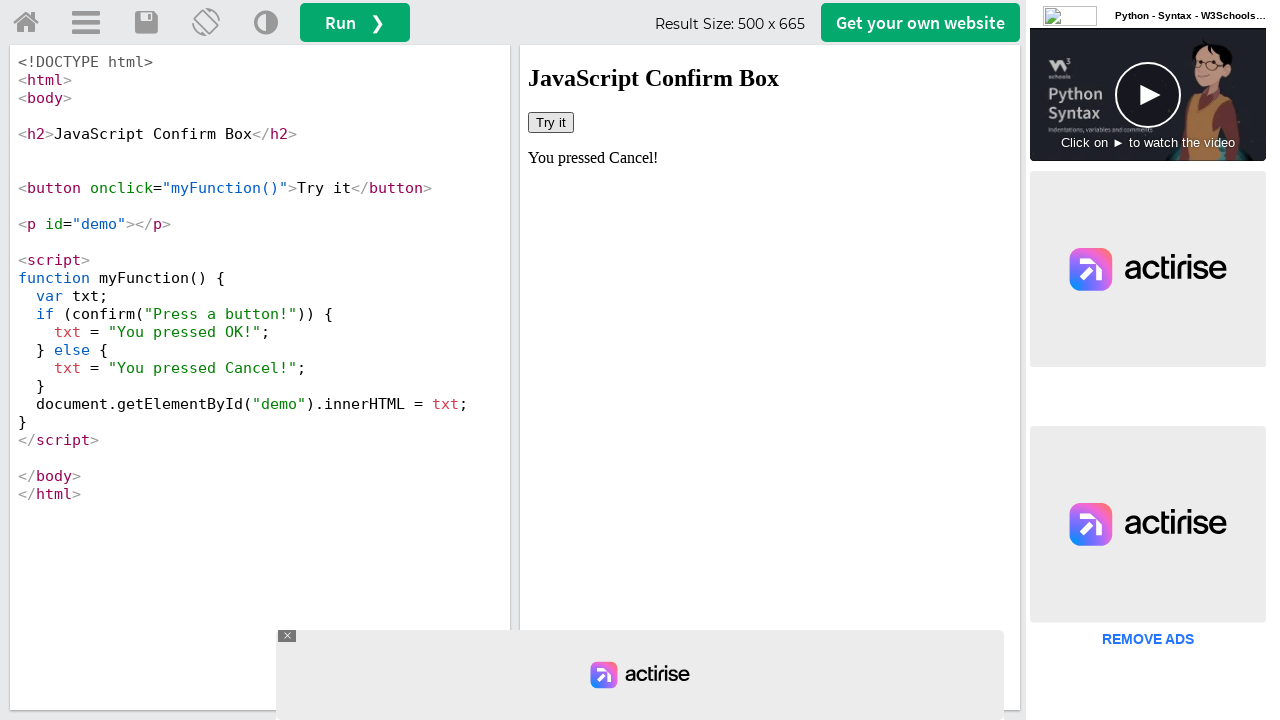

Clicked 'Try it' button again and dismissed the confirm dialog at (551, 122) on #iframeResult >> internal:control=enter-frame >> xpath=//button[text()='Try it']
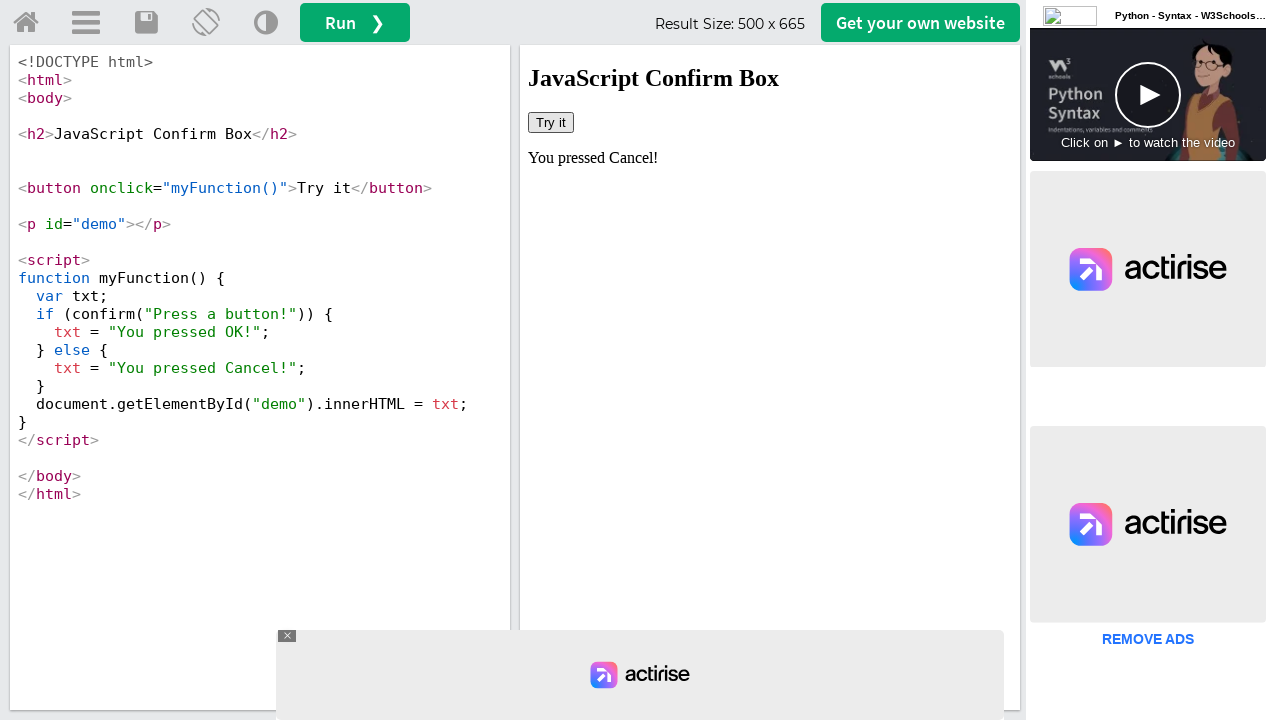

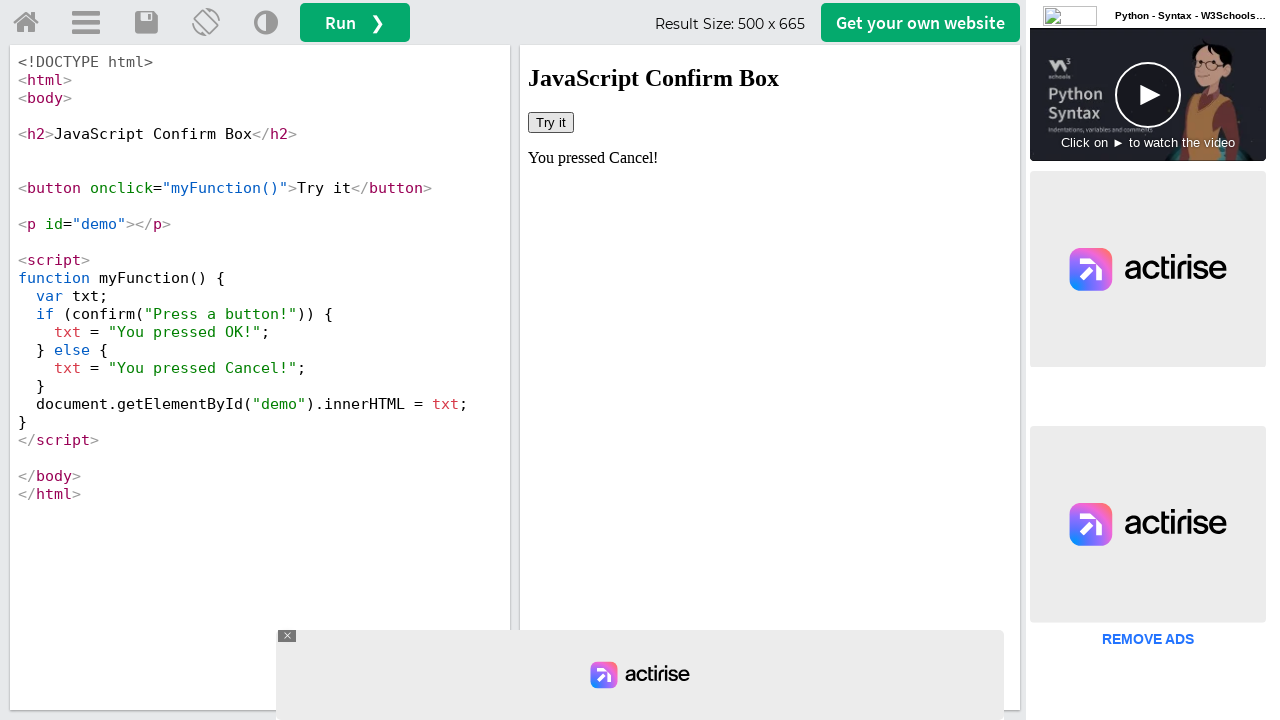